Tests the search functionality on a Katalon demo e-commerce site by entering "Flying Ninja" in the search field and clicking the search button

Starting URL: https://cms.demo.katalon.com/

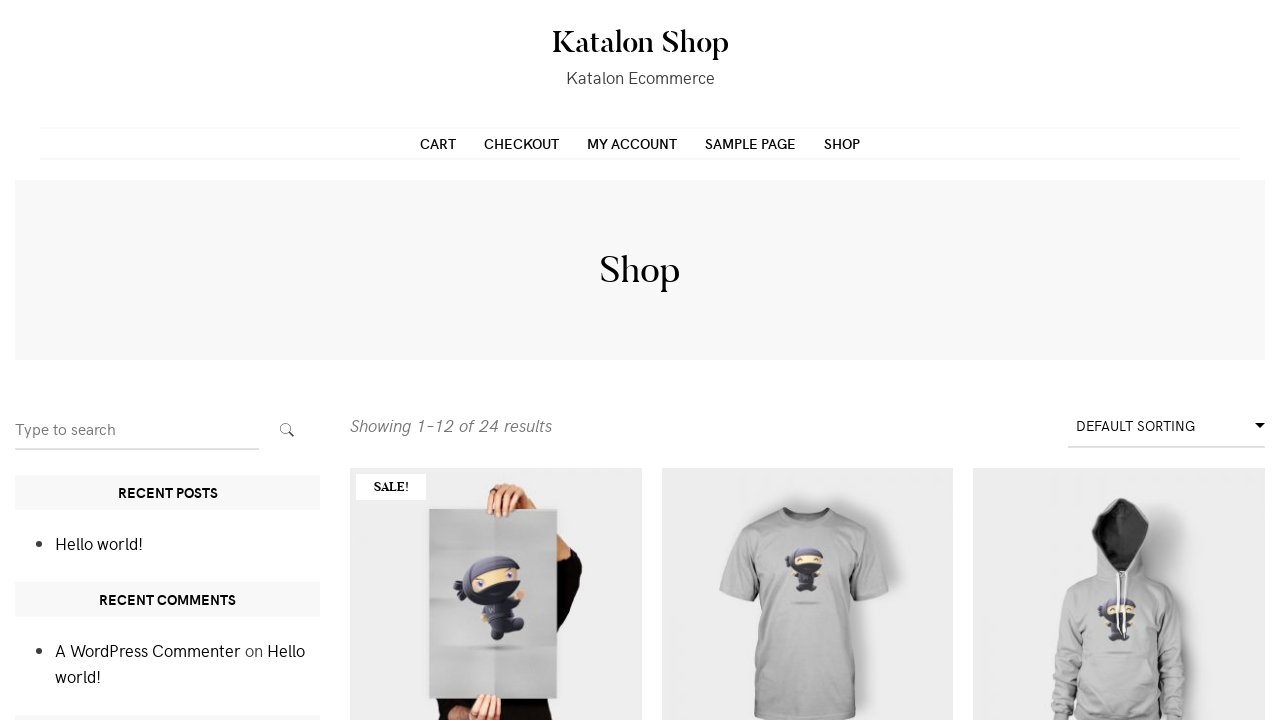

Filled search field with 'Flying Ninja' on input[name='s']
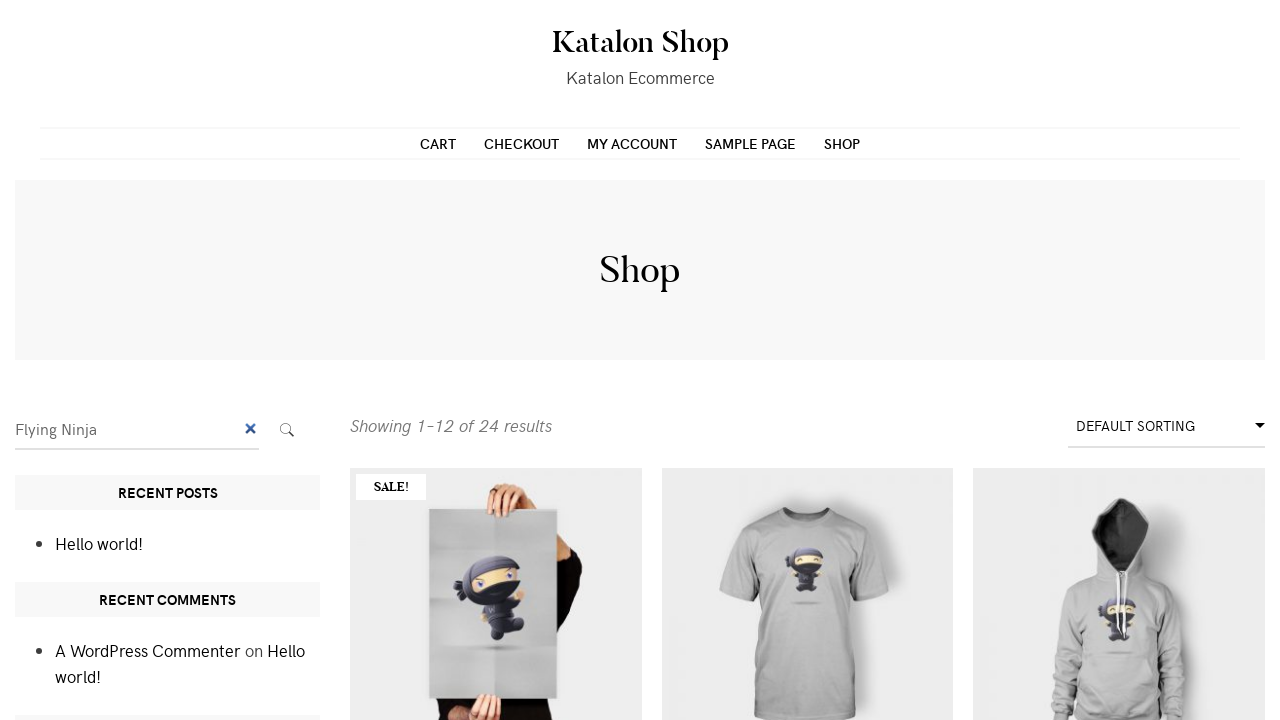

Clicked search submit button at (287, 430) on button.search-submit
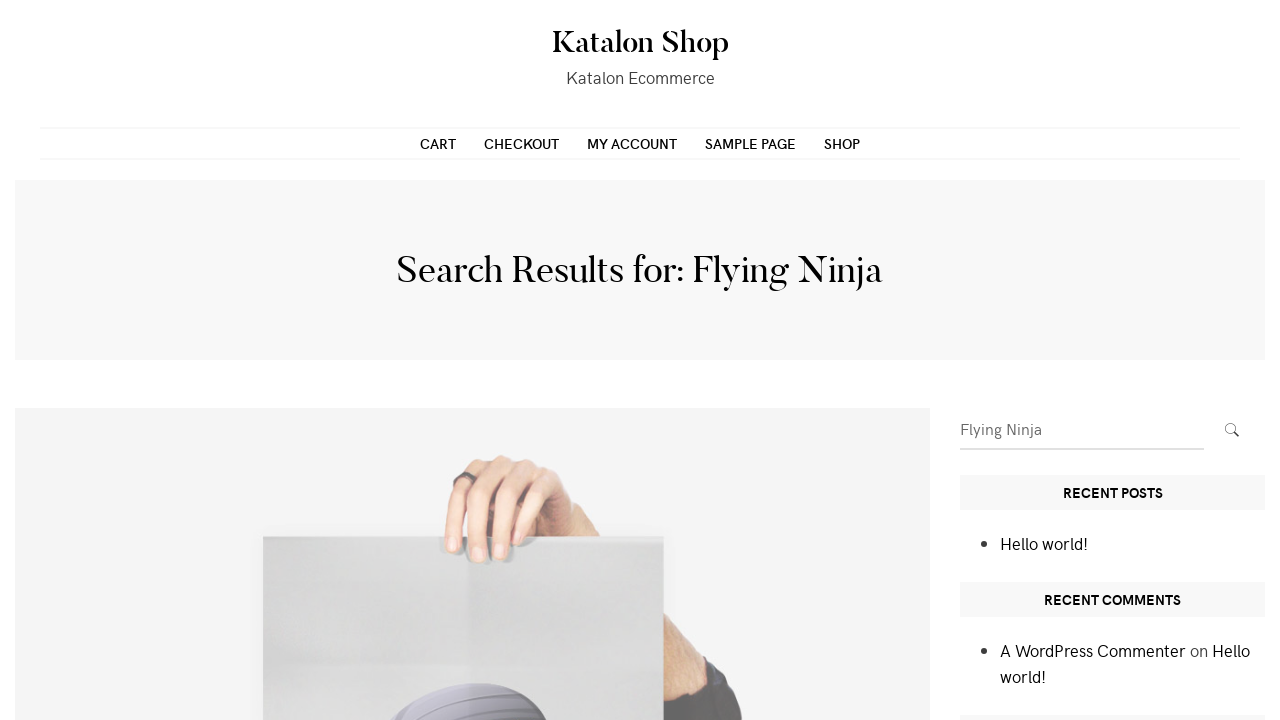

Search results loaded - network idle state reached
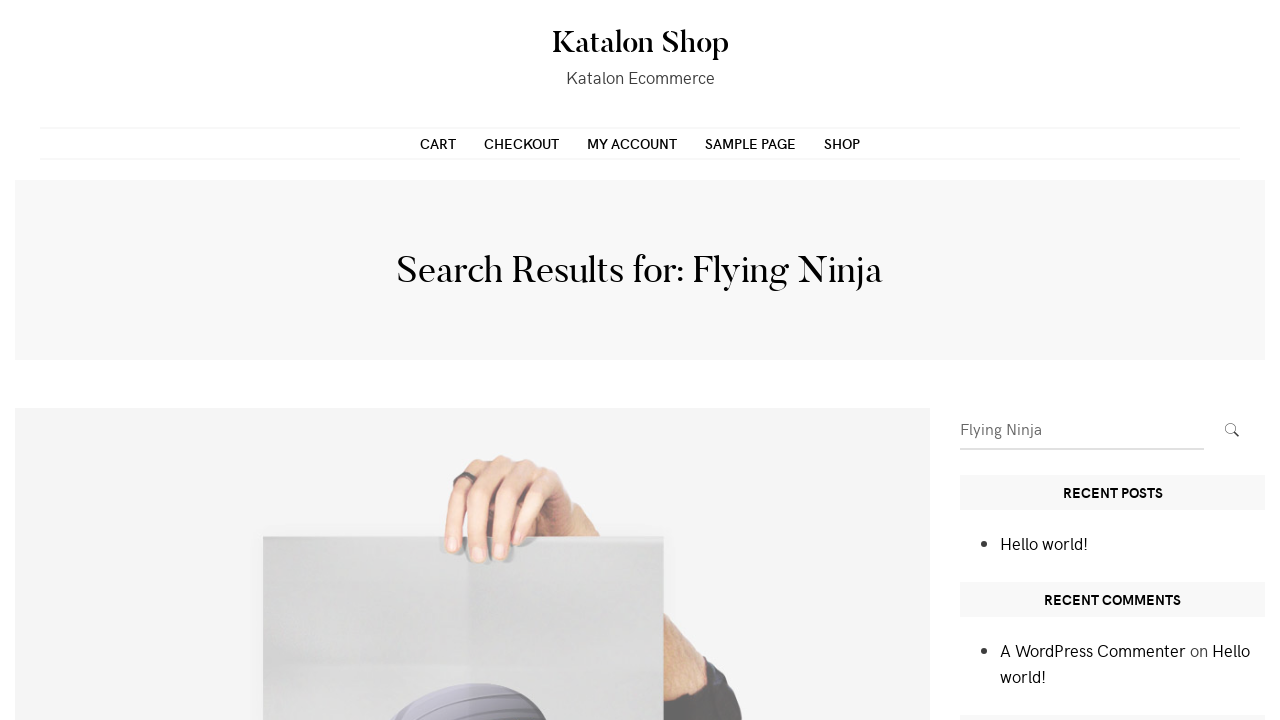

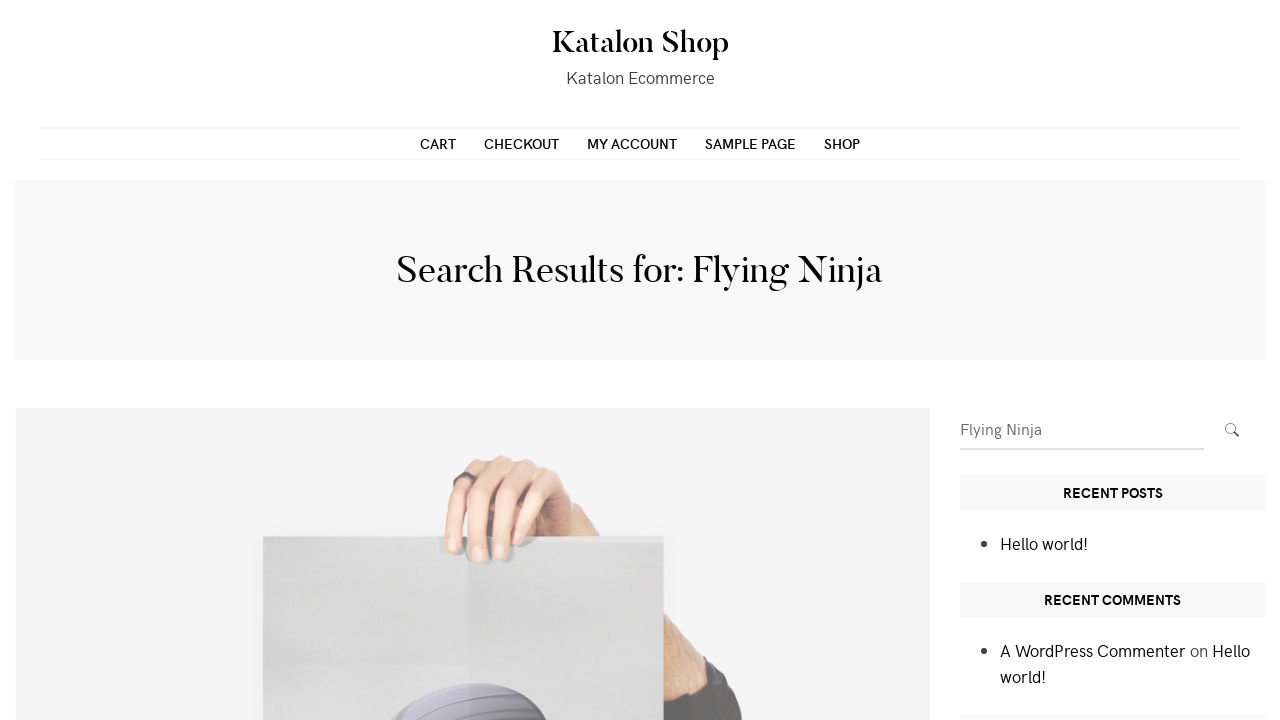